Tests a web form by filling in text input, password, textarea, selecting a radio button, and submitting the form

Starting URL: https://bonigarcia.dev/selenium-webdriver-java/web-form.html

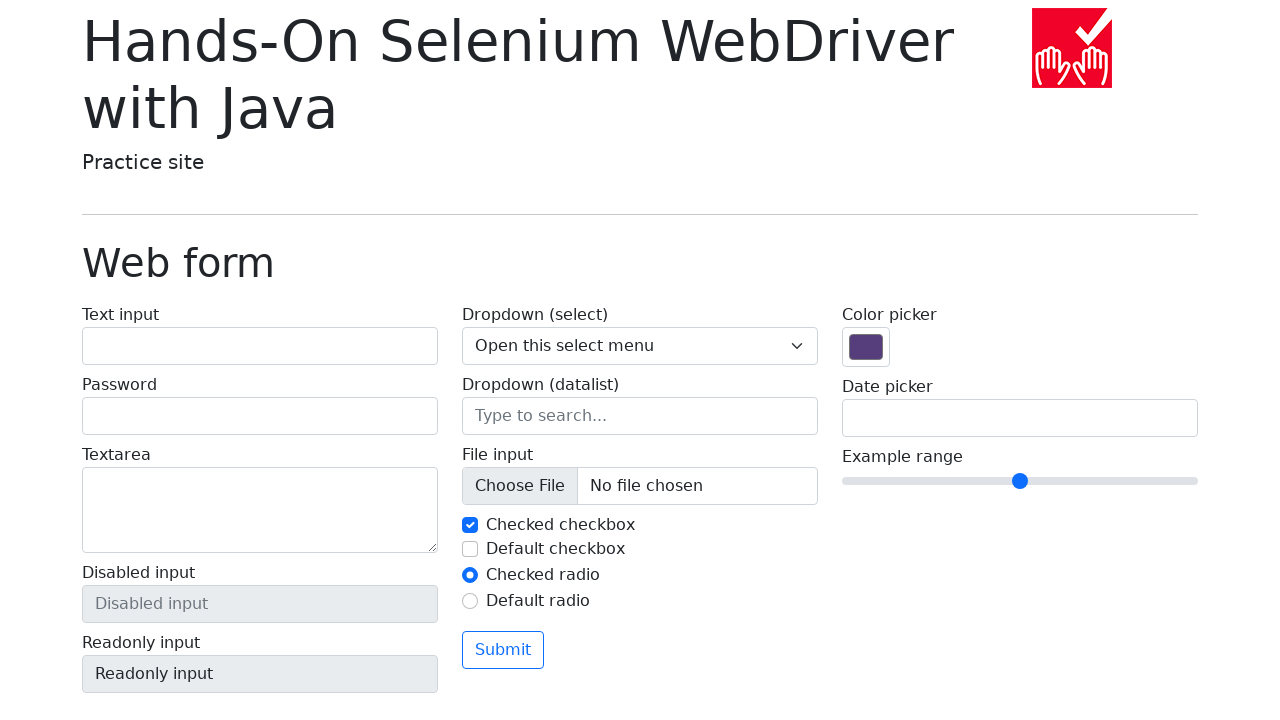

Navigated to web form page
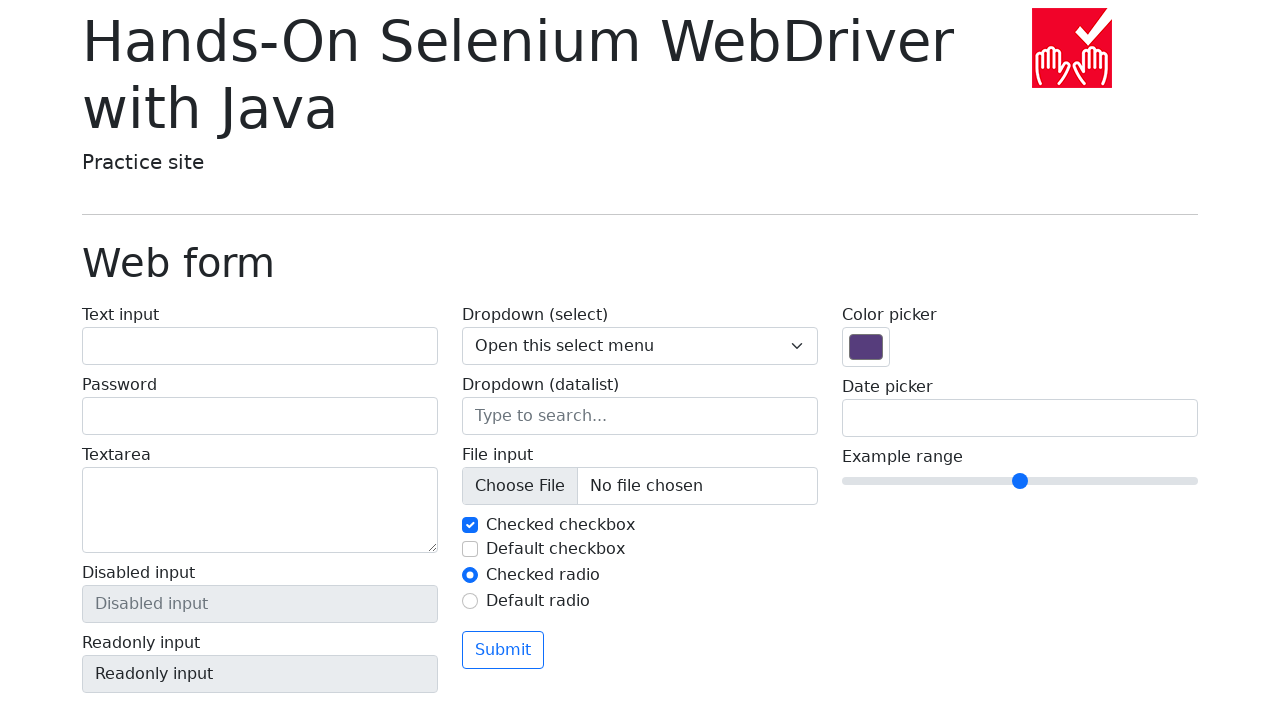

Filled text input field with 'Denis N' on #my-text-id
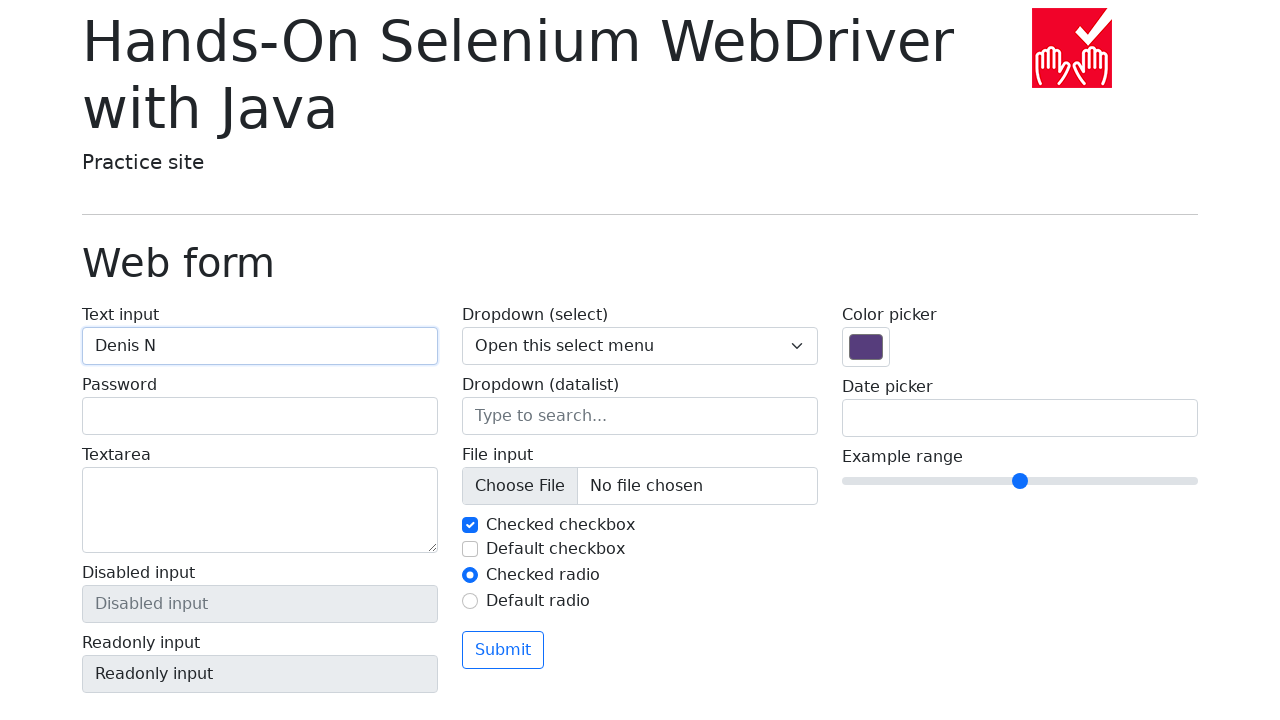

Filled password field with '123456' on input[name='my-password']
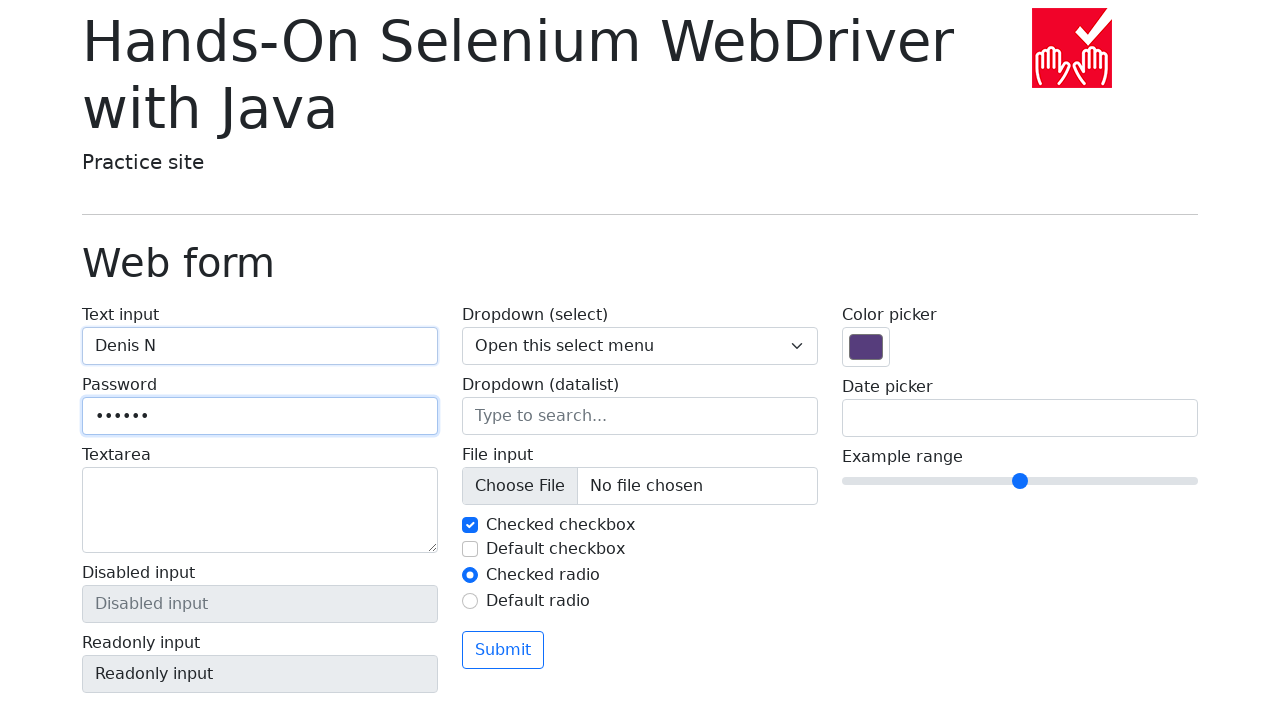

Filled textarea with 'This is a text' on textarea[name='my-textarea']
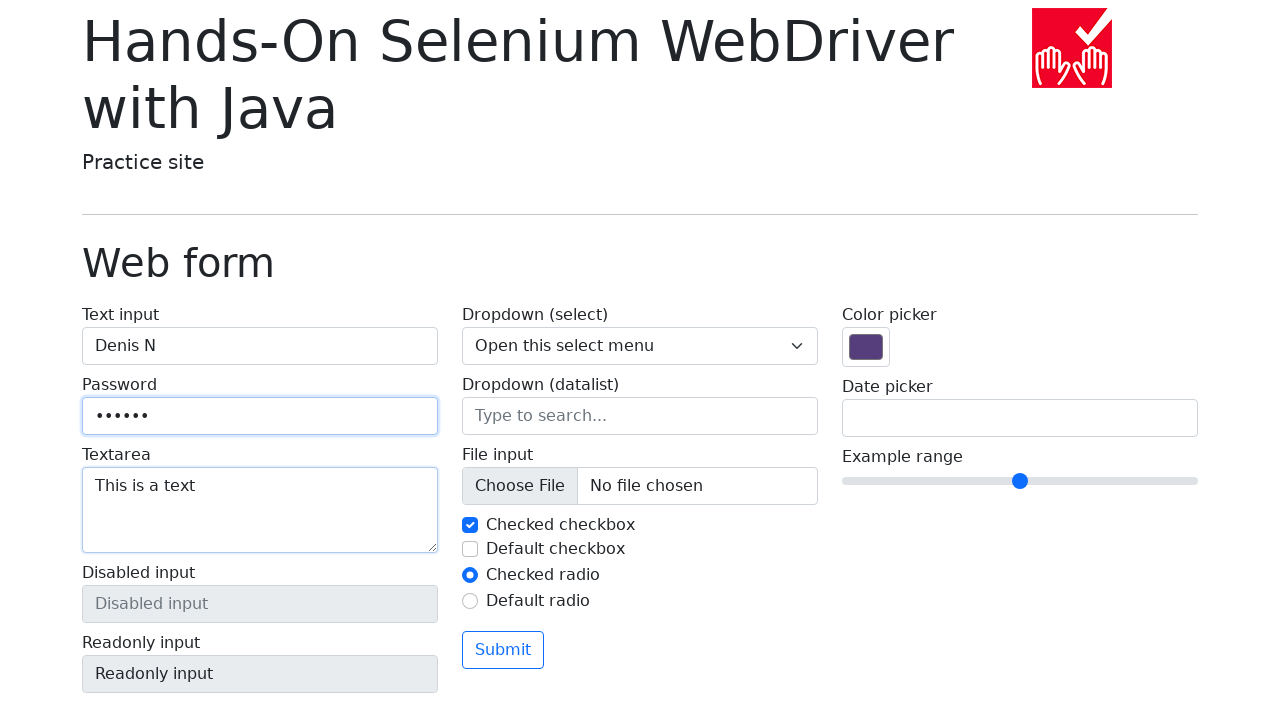

Selected radio button option 2 at (470, 601) on #my-radio-2
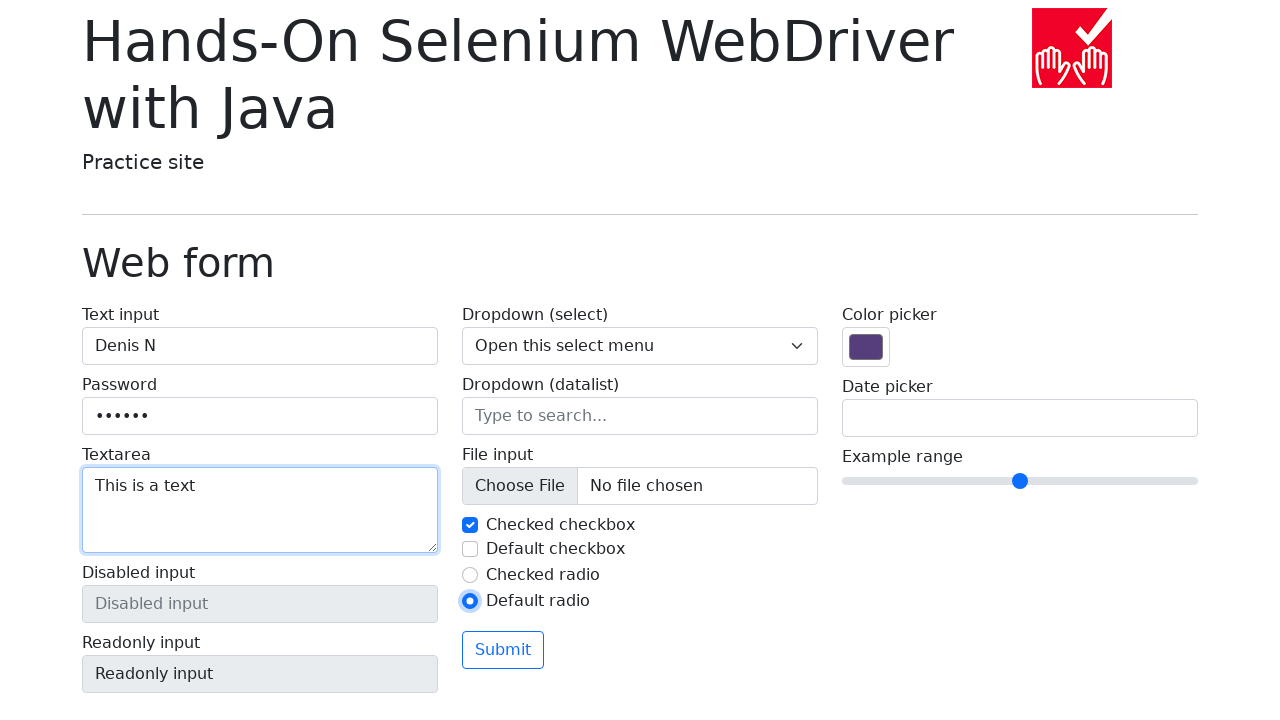

Clicked submit button to submit the form at (503, 650) on .btn.btn-outline-primary.mt-3
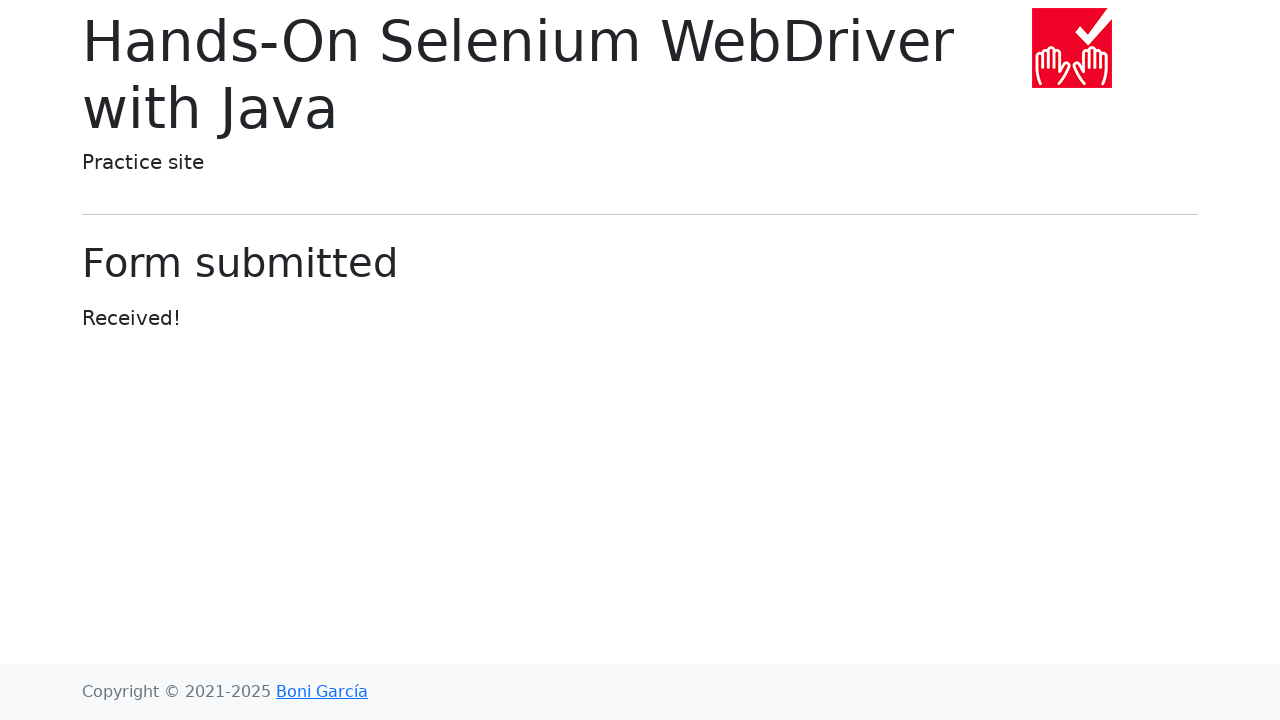

Form submitted successfully, URL navigated to submitted page
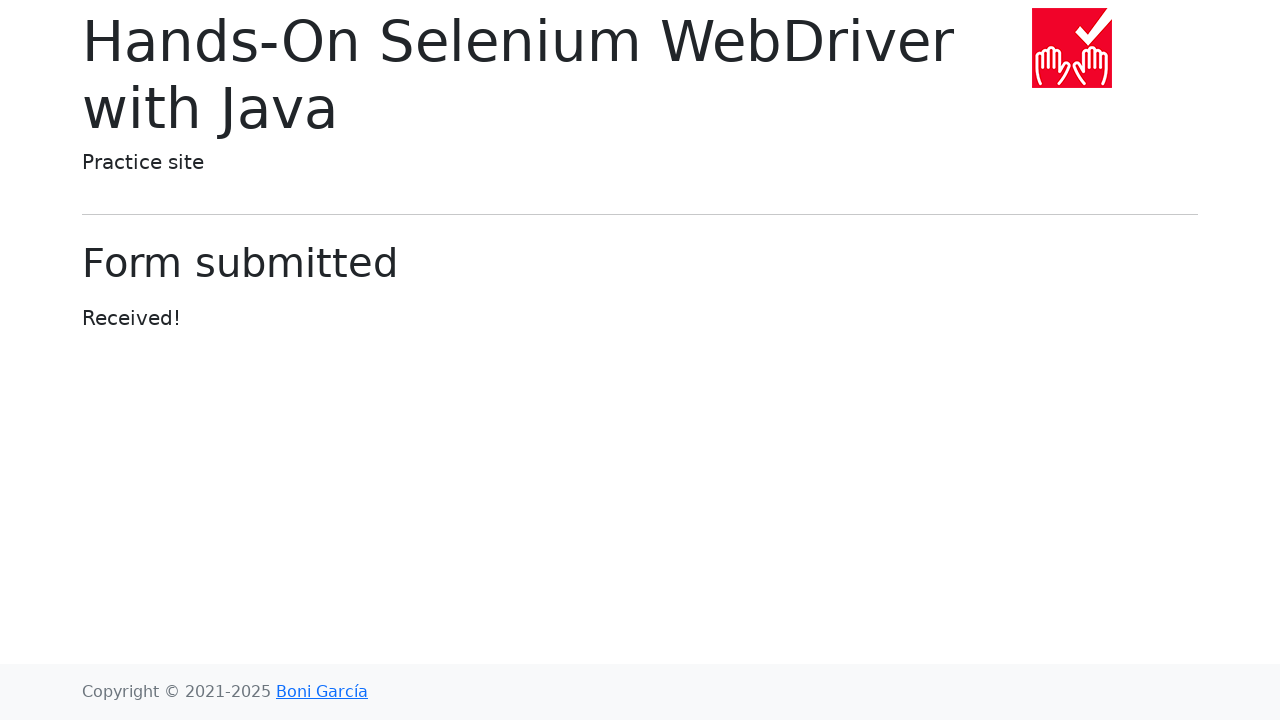

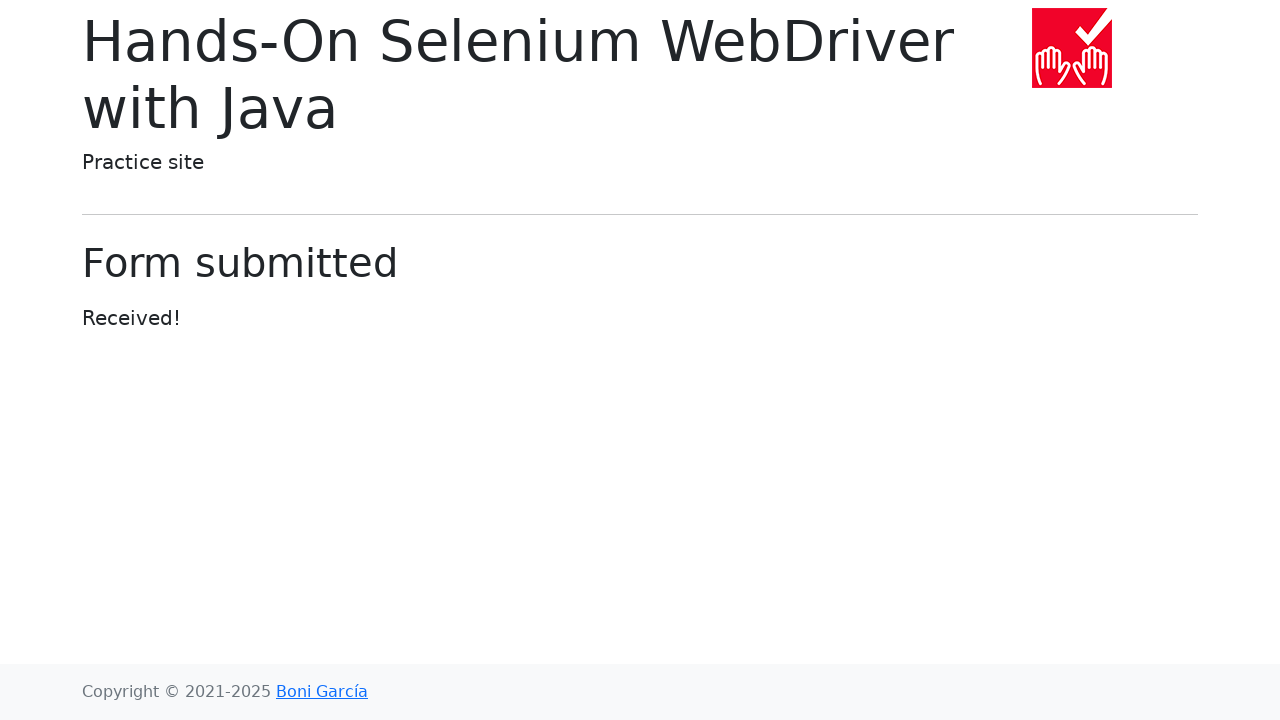